Navigates to Glastonbury ticket website extras page

Starting URL: https://glastonbury.seetickets.com/content/extras

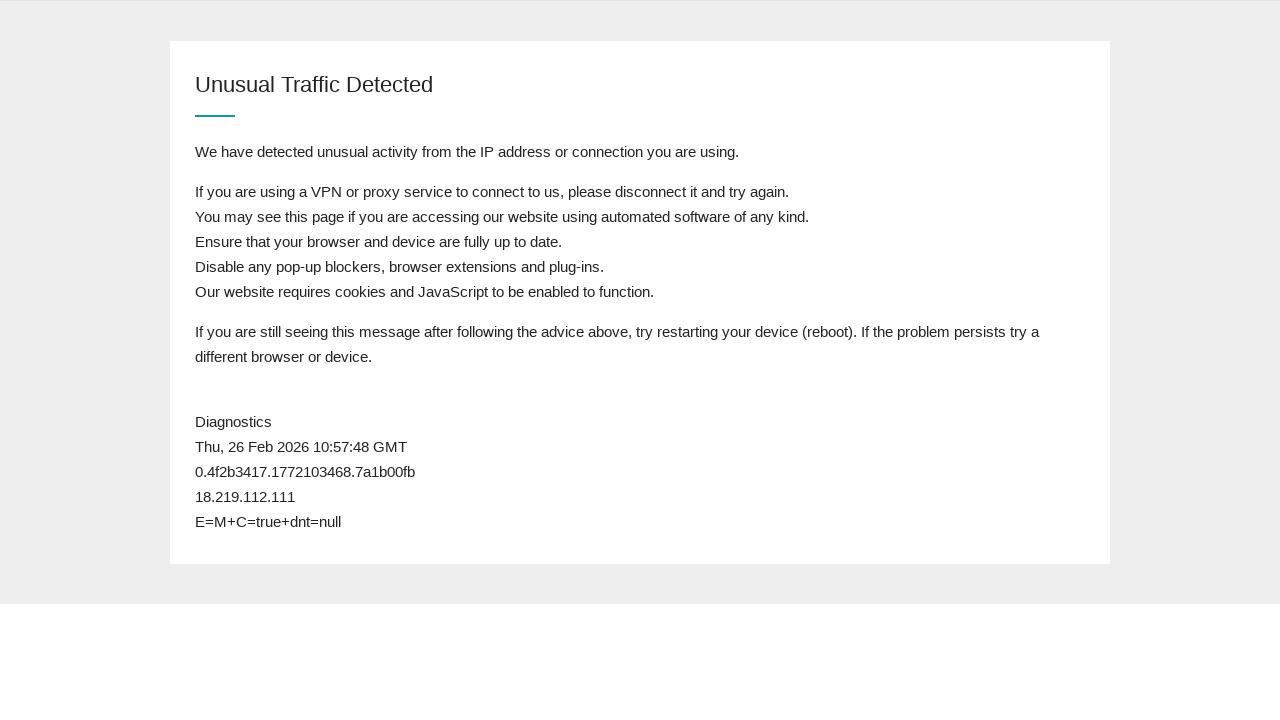

Navigated to Glastonbury ticket website extras page
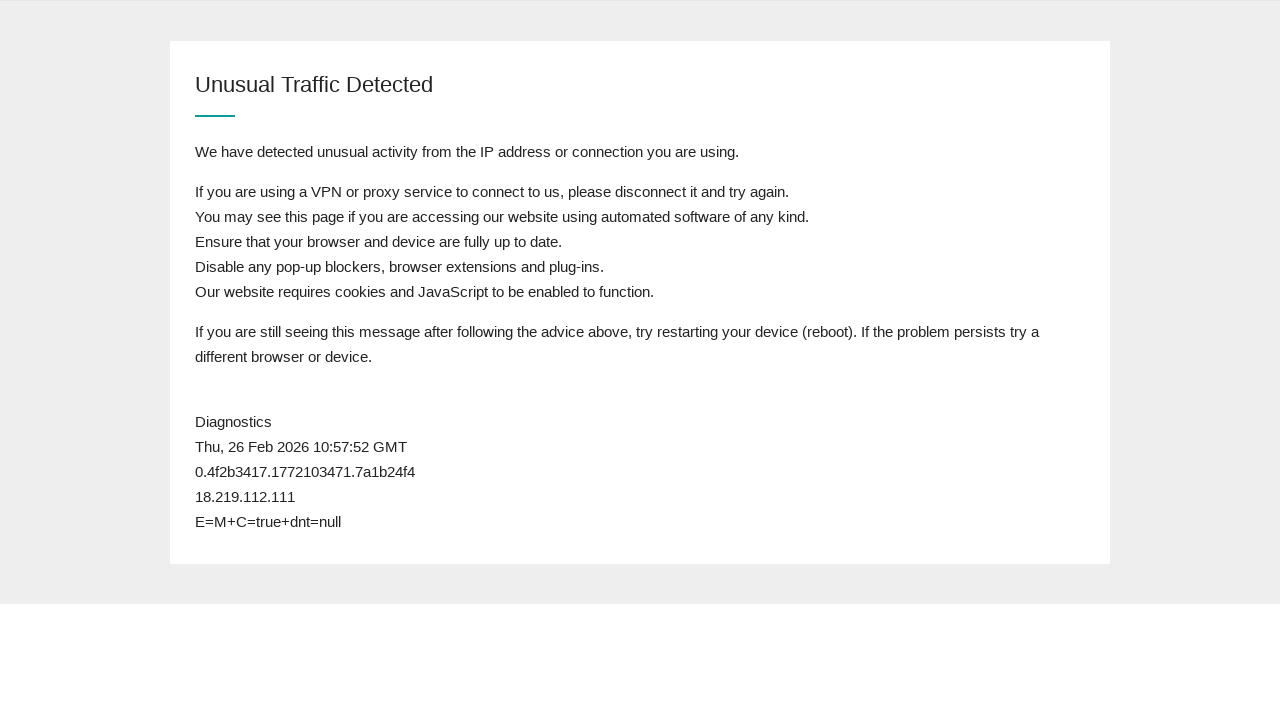

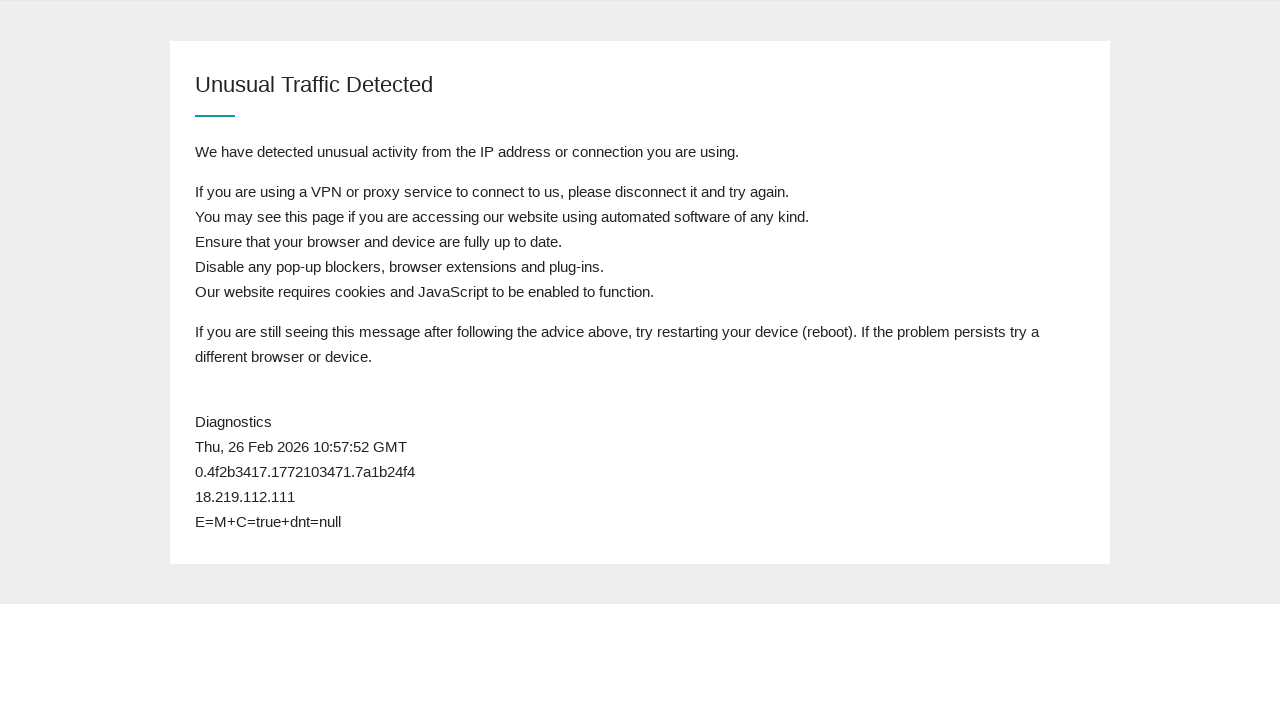